Navigates to a UniProt protein entry page and waits for the table body content to load

Starting URL: https://www.uniprot.org/uniprot/P60484

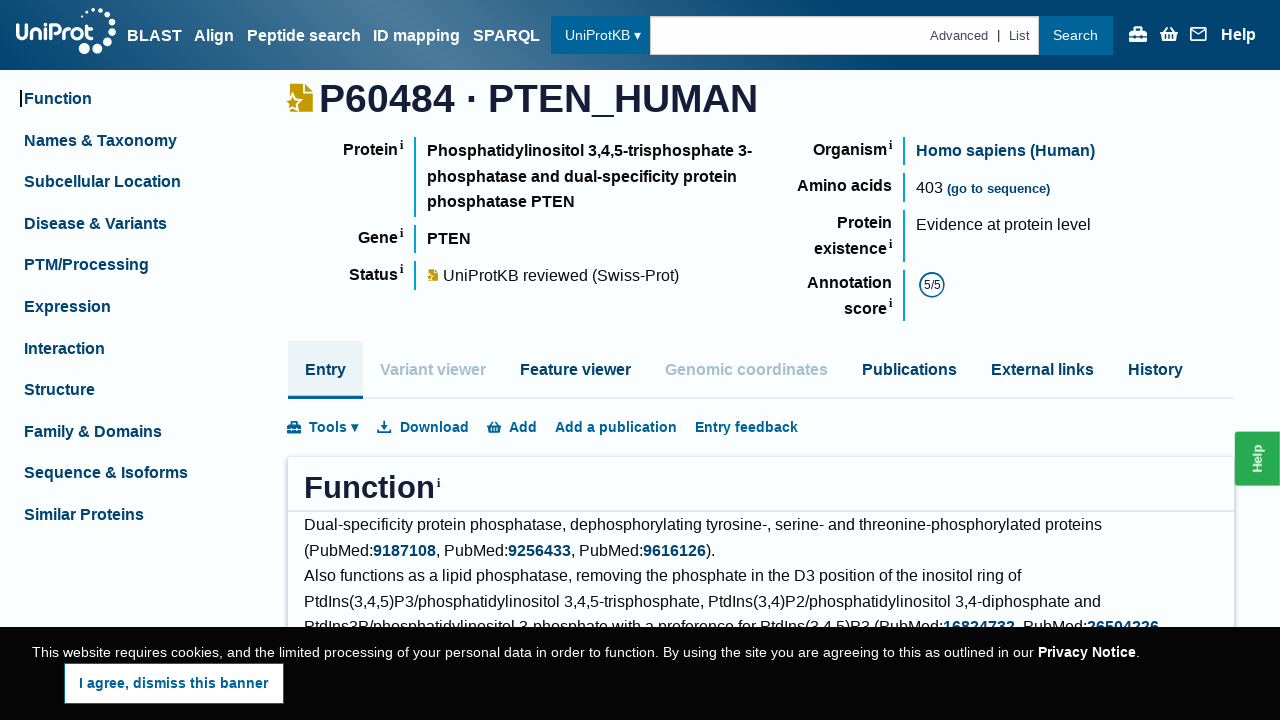

Navigated to UniProt protein entry page for P60484
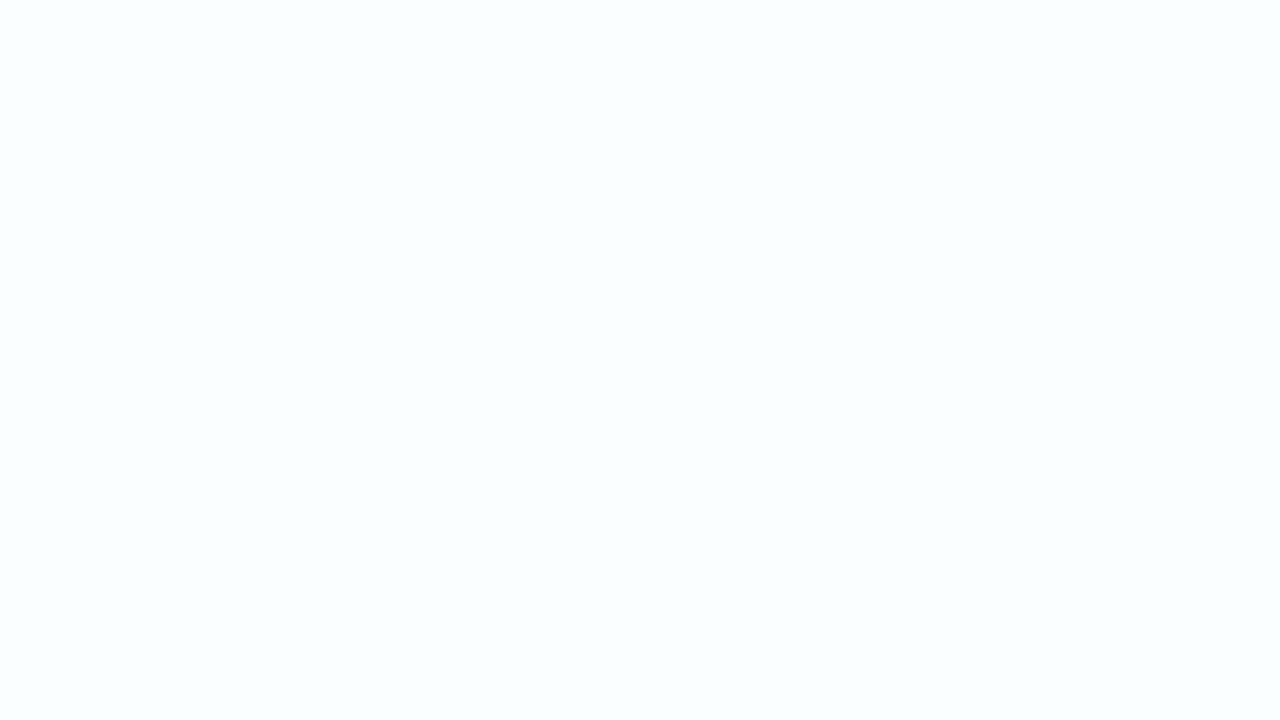

Table body content loaded successfully
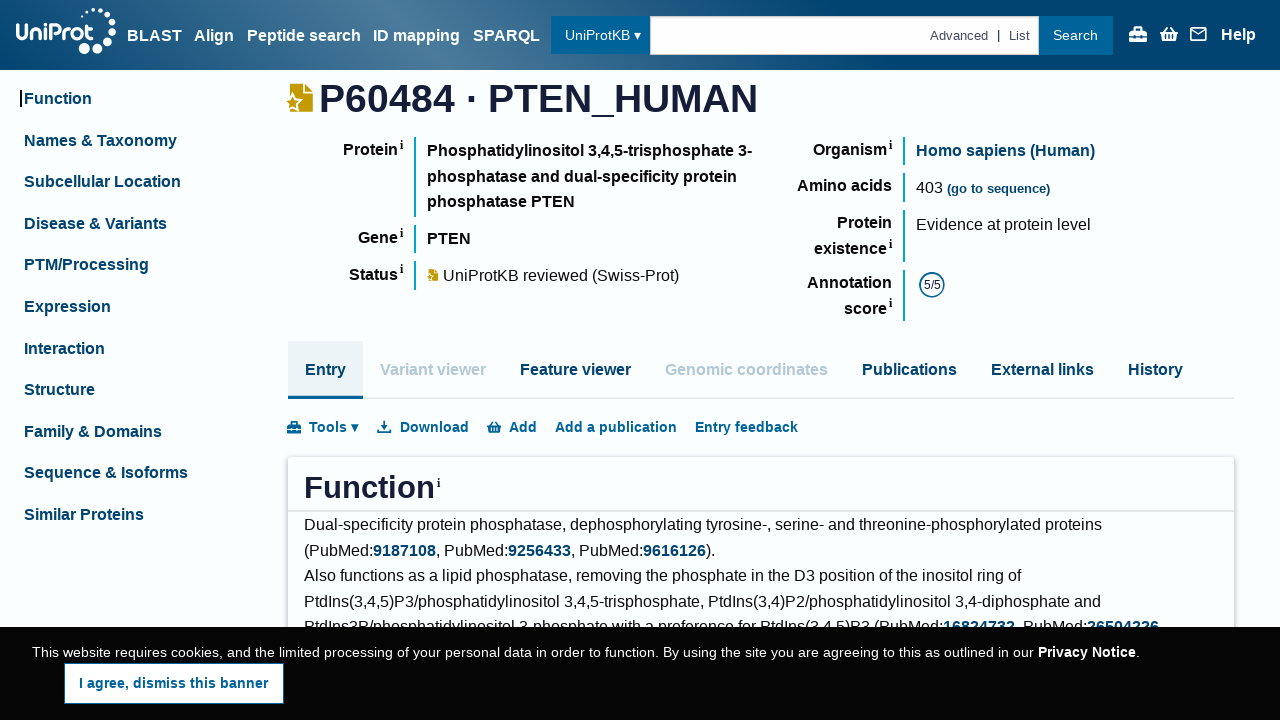

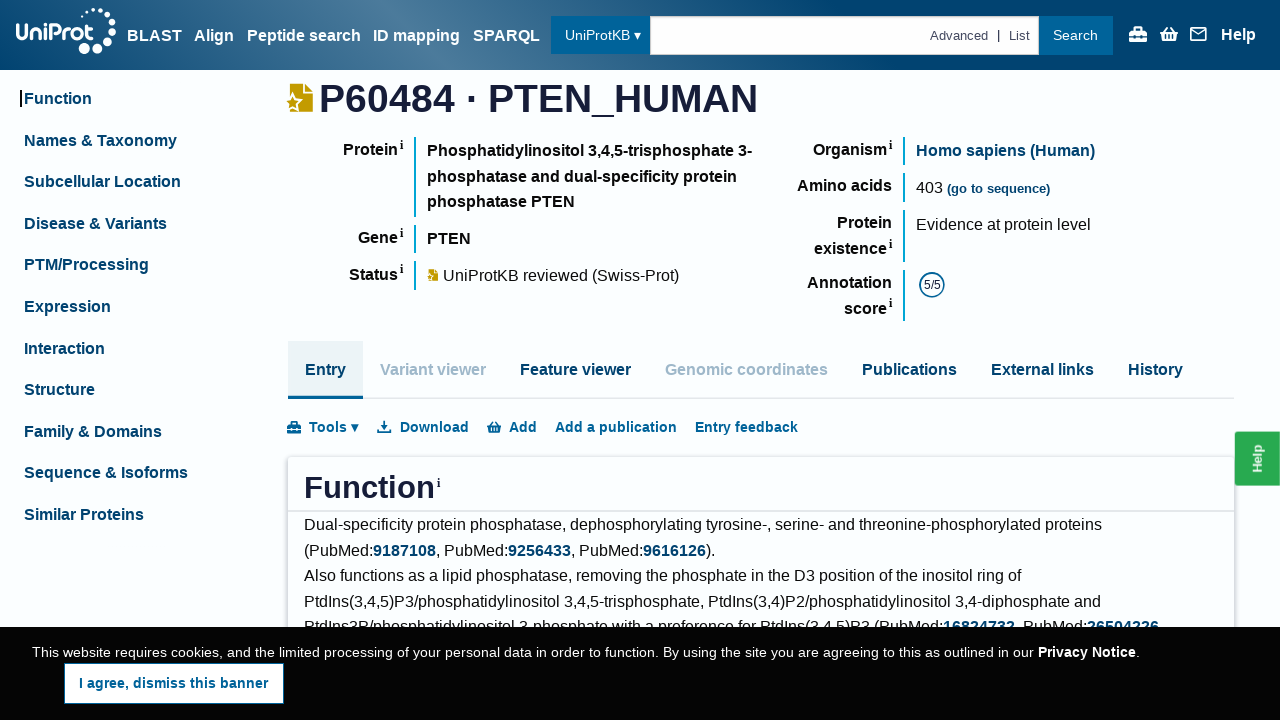